Navigates to a test website that contains broken links and verifies that all links on the page can be accessed

Starting URL: http://www.deadlinkcity.com/

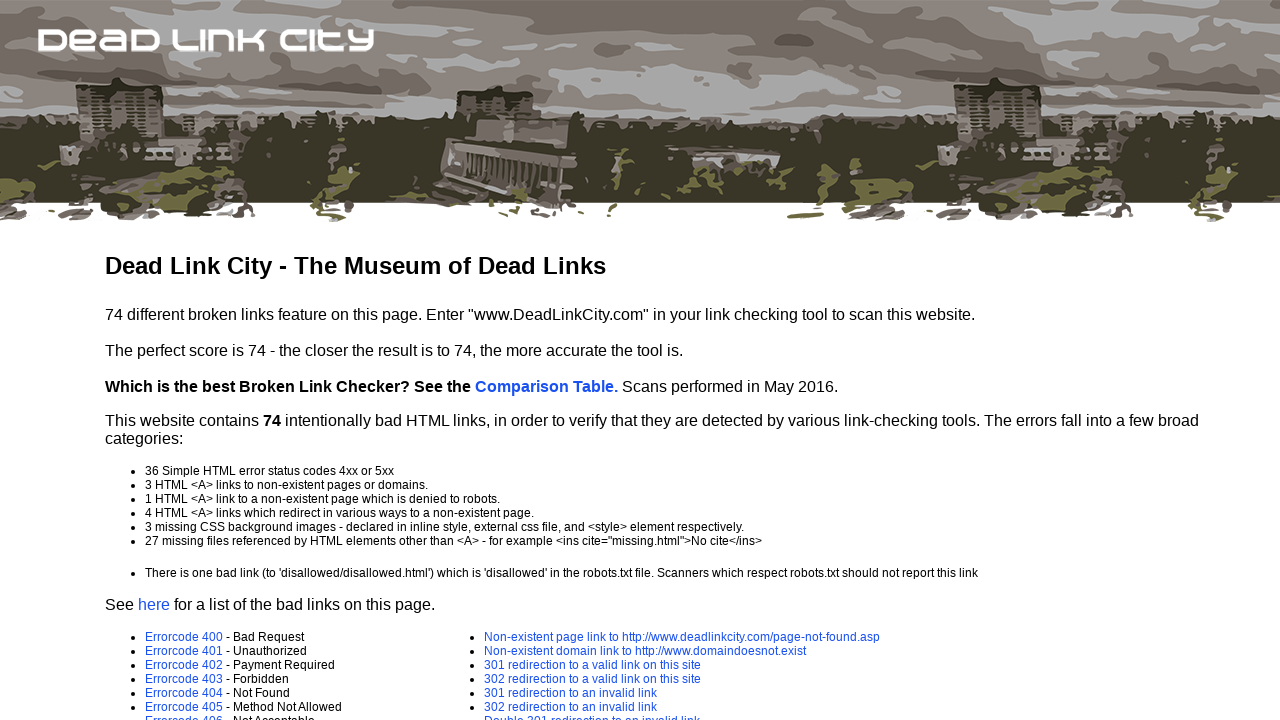

Waited for page to fully load (networkidle)
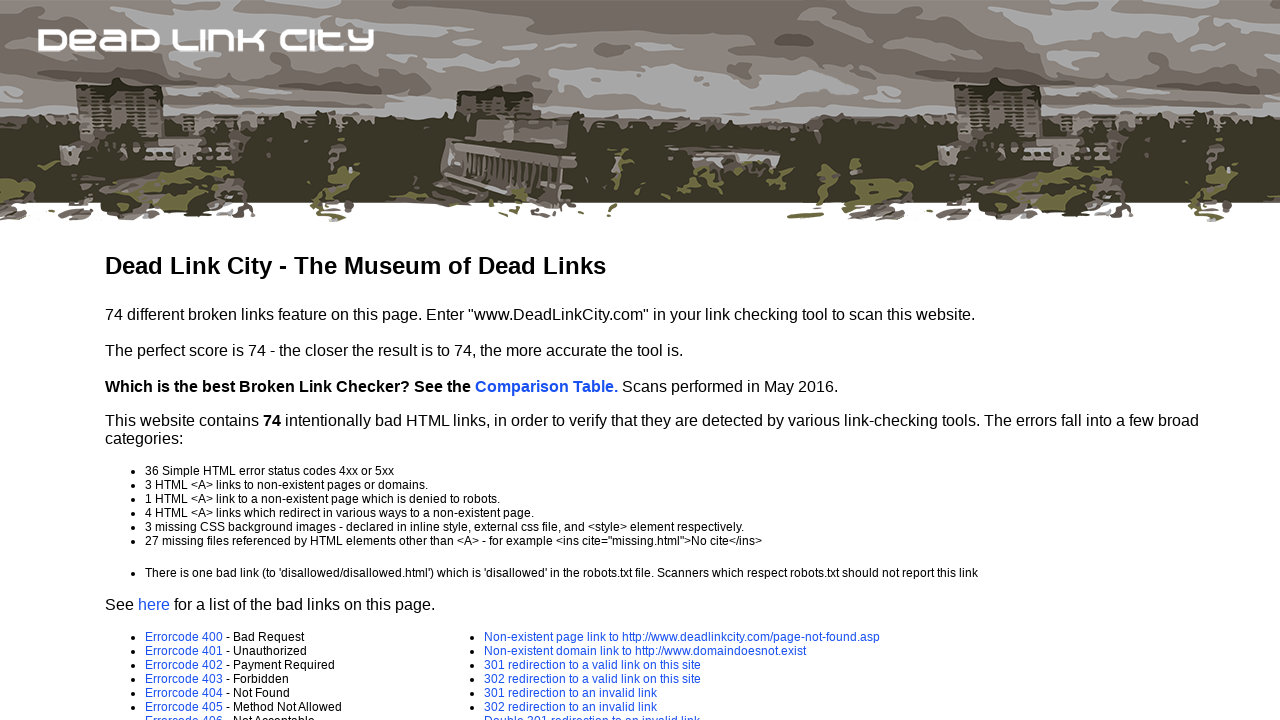

Retrieved all anchor elements from page - found 48 links
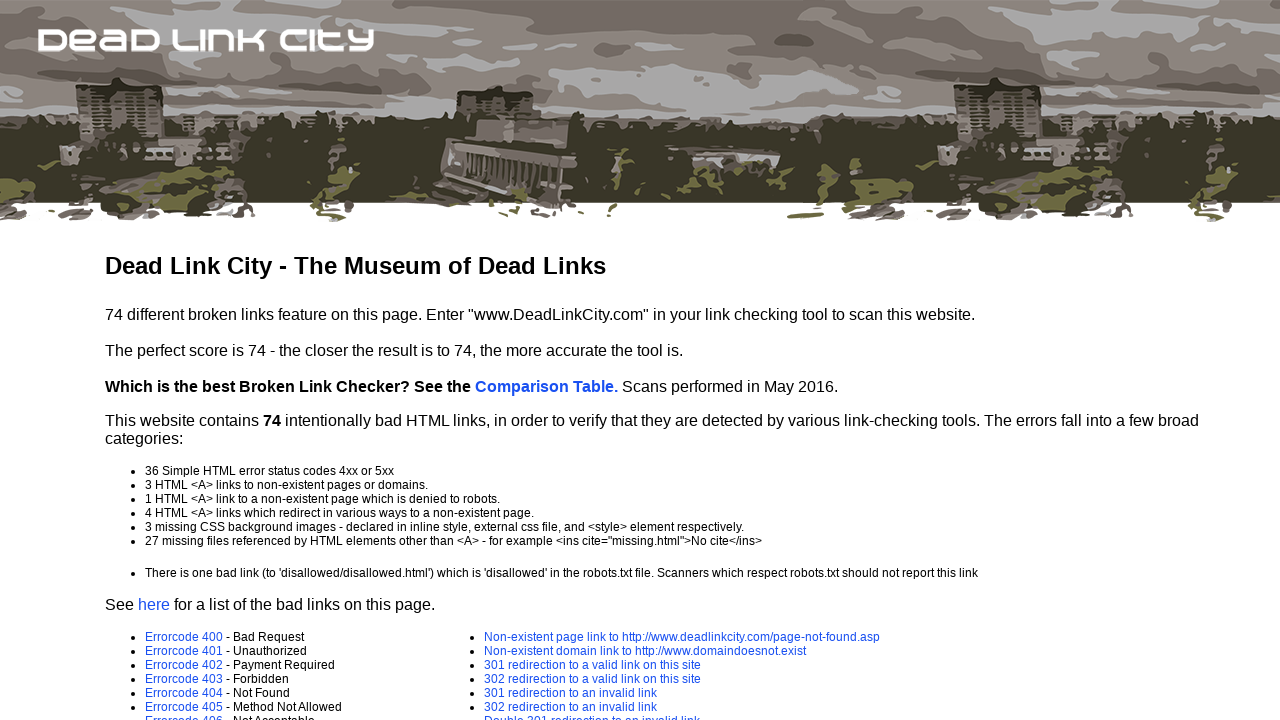

Clicked on link with href: /comparison.asp at (546, 386) on a >> nth=0
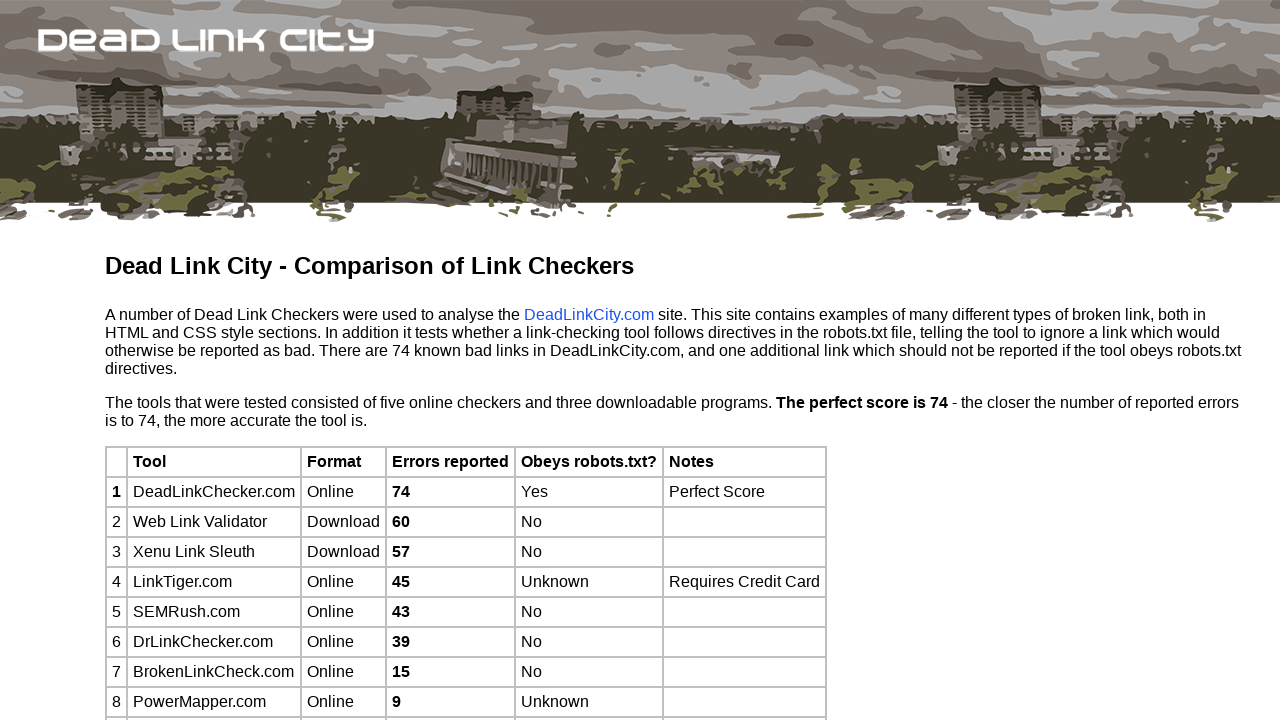

Waited 1 second for page interaction
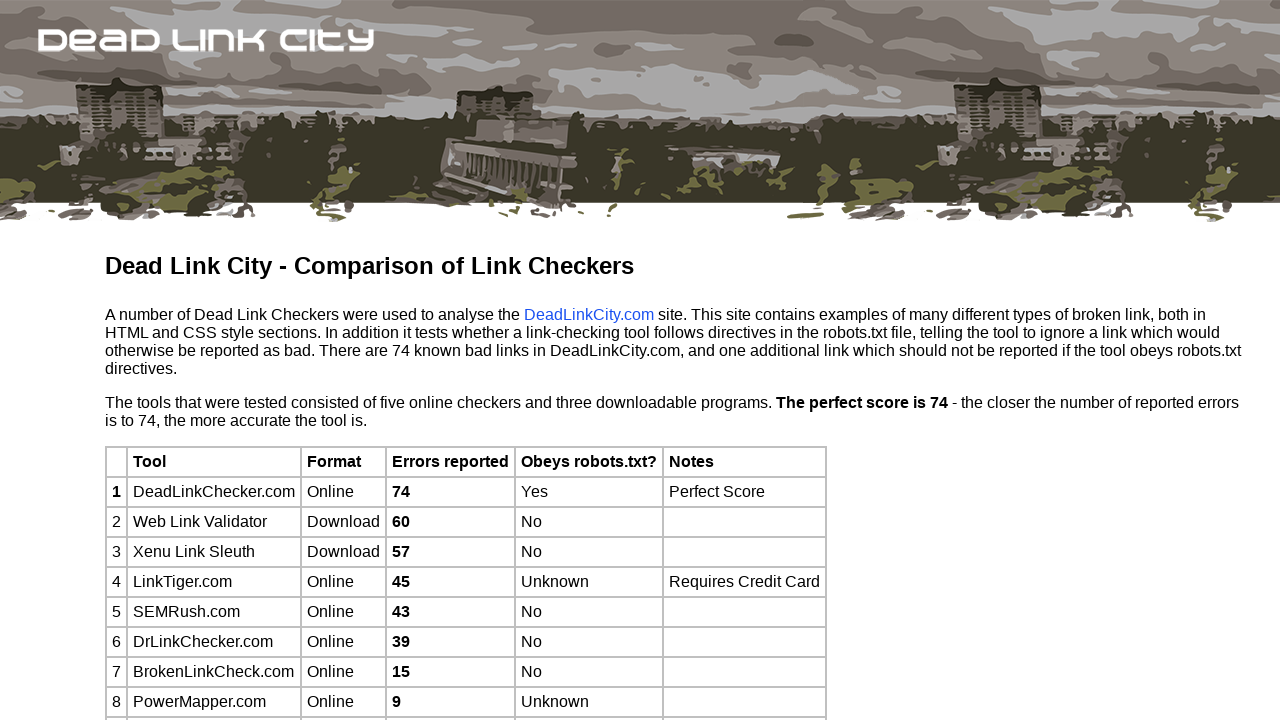

Navigated back to previous page
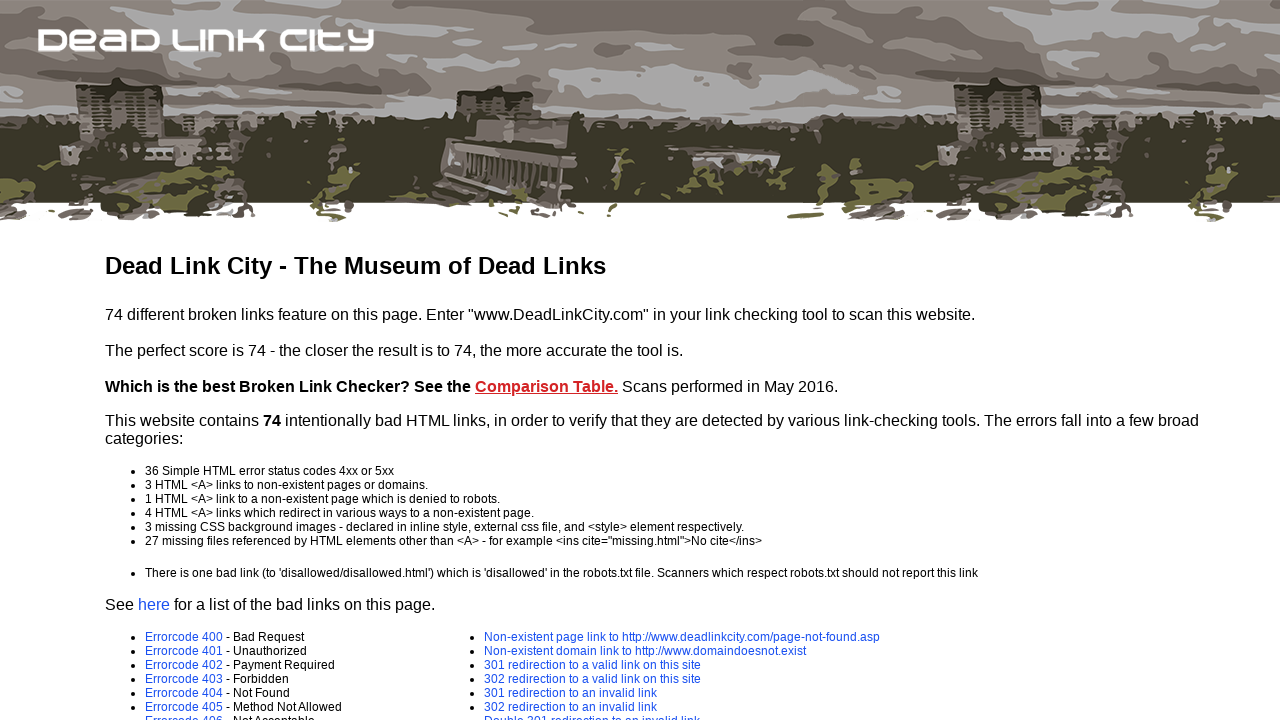

Waited for page to fully load after navigation
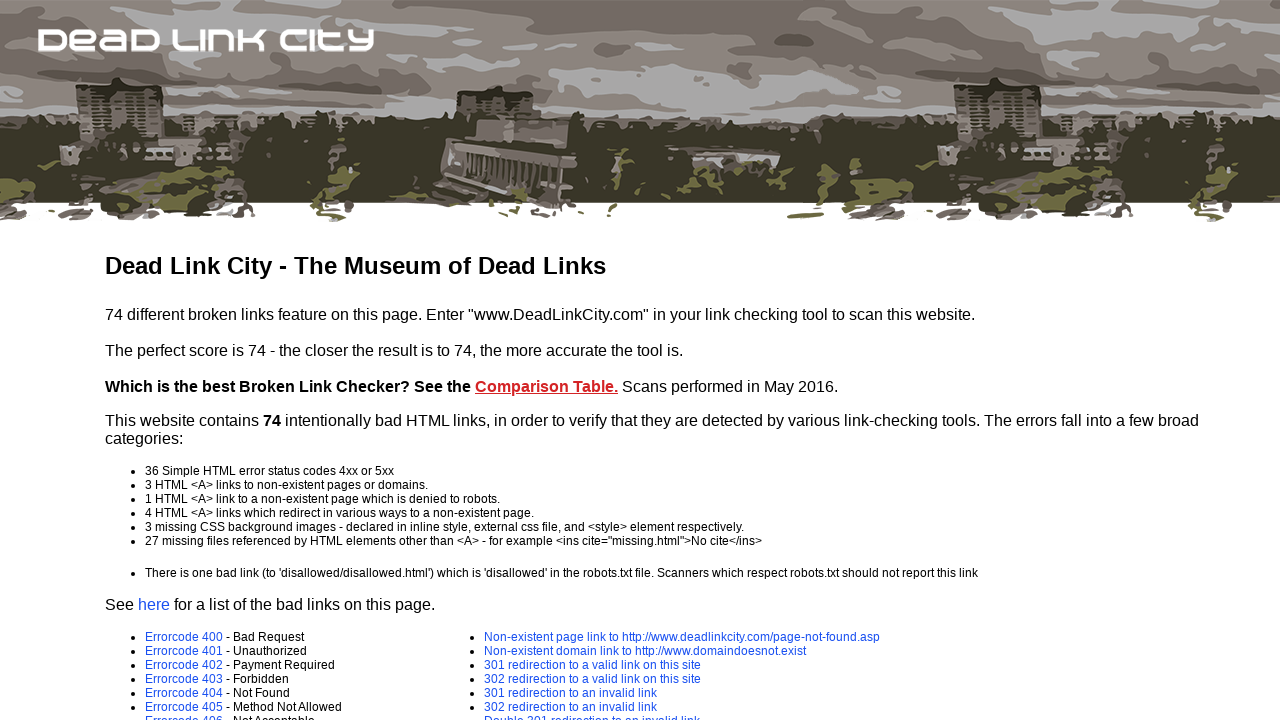

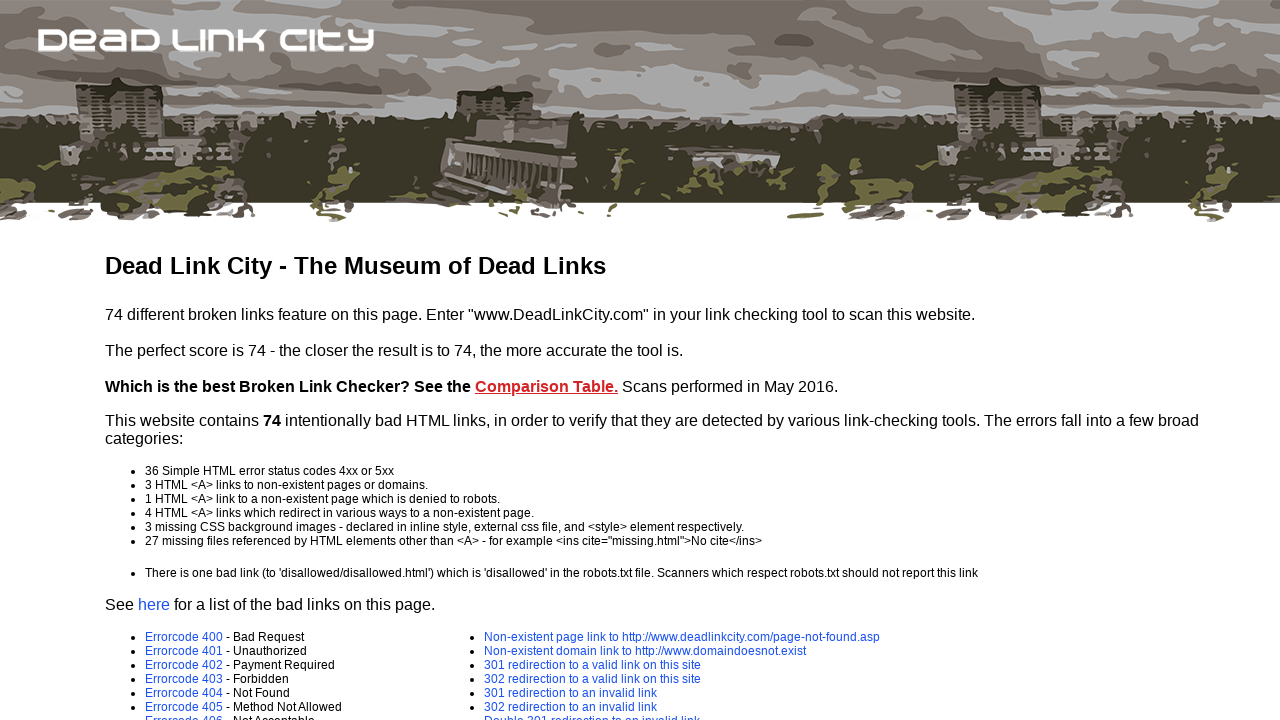